Tests editing a Kanban card by marking an unchecked subtask as complete and then moving the card to the first column, verifying the subtask count increases by one.

Starting URL: https://kanban-566d8.firebaseapp.com/

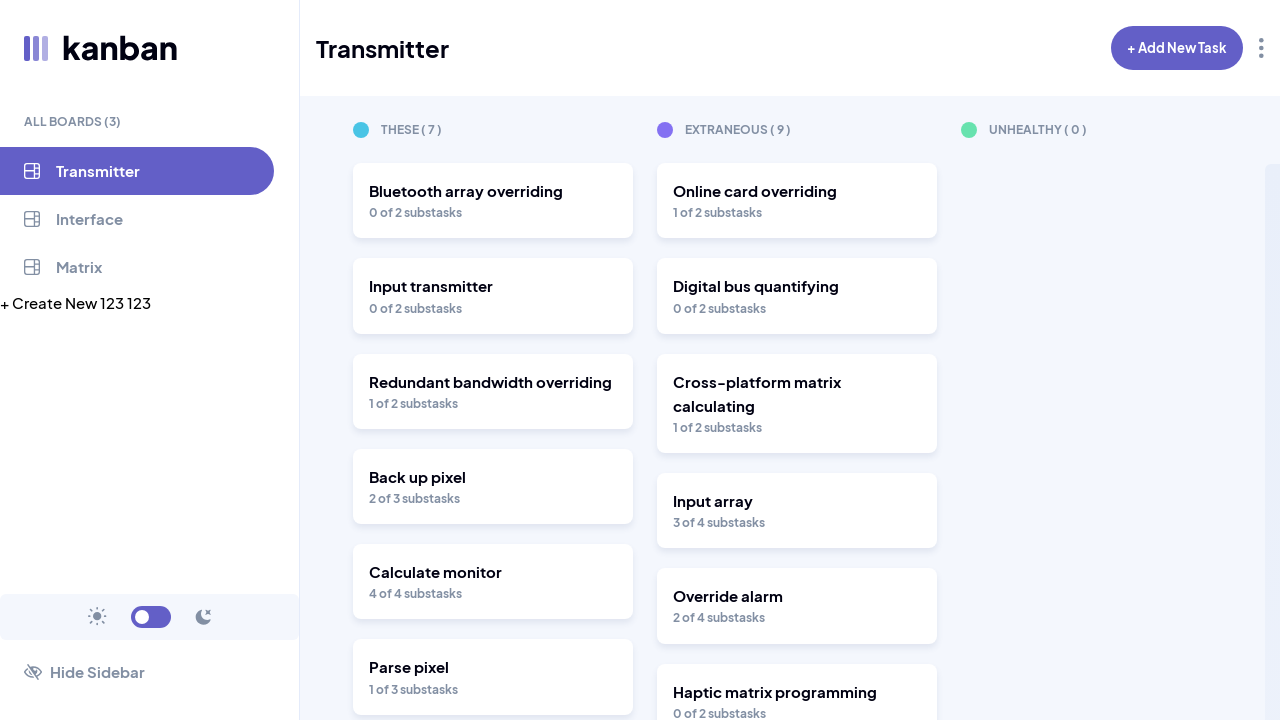

Waited 2 seconds for page to load
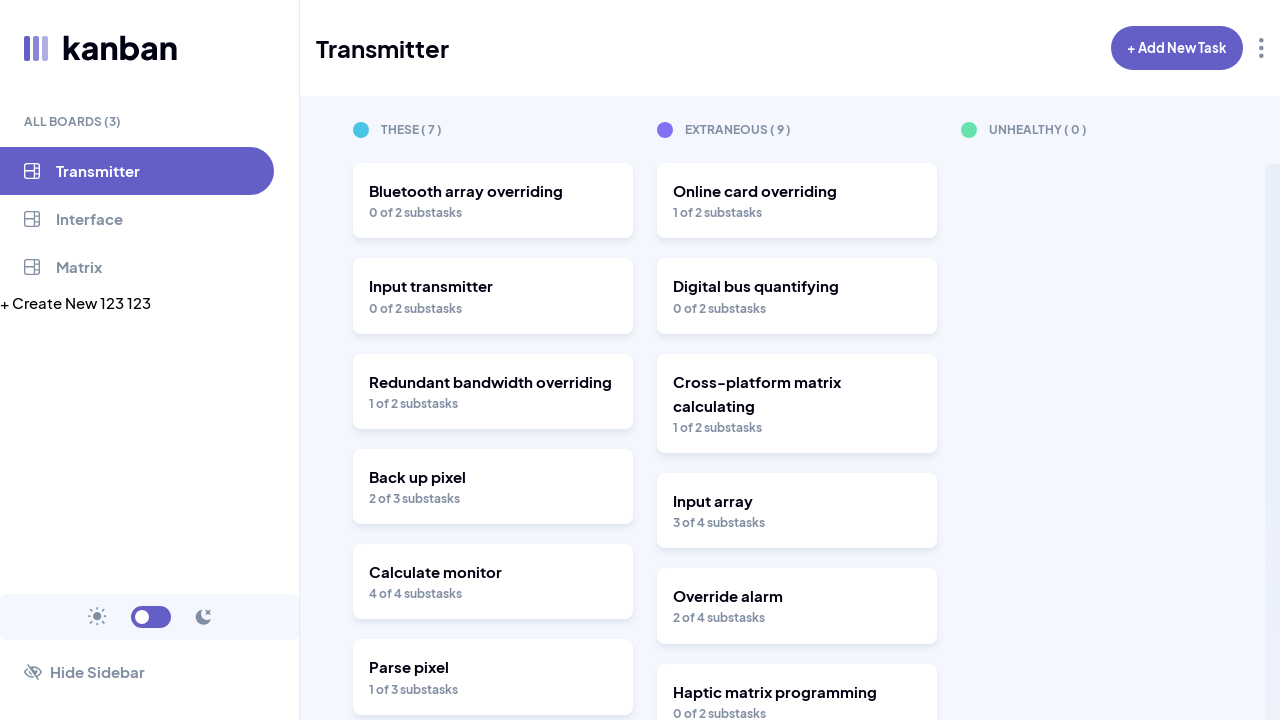

First section became visible
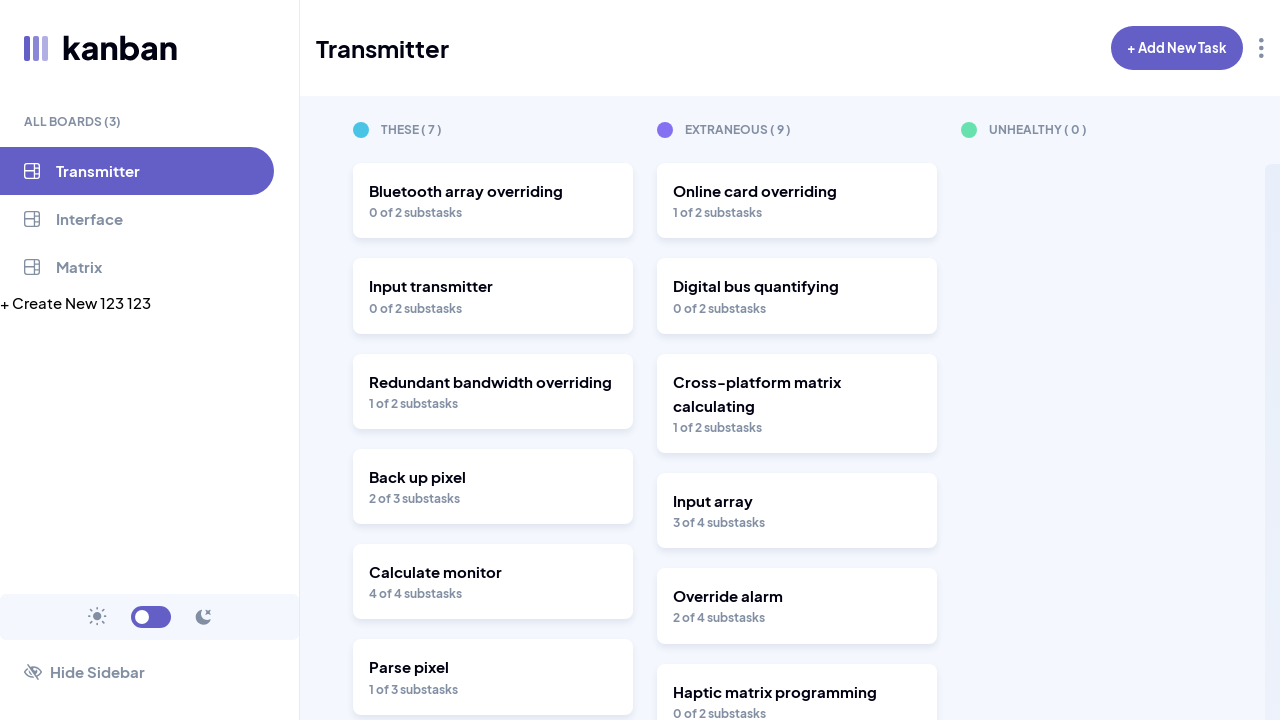

Retrieved all sections from page (total: 3)
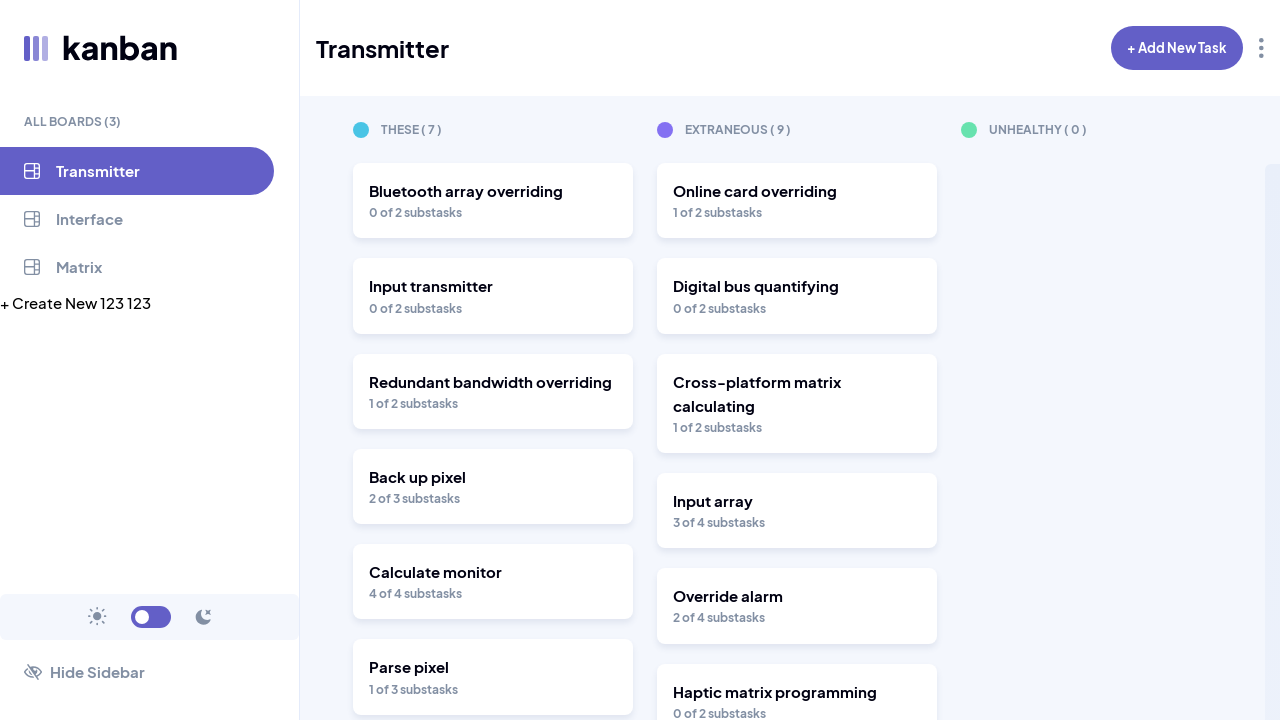

Retrieved first column header text: 'THESE ( 7 )'
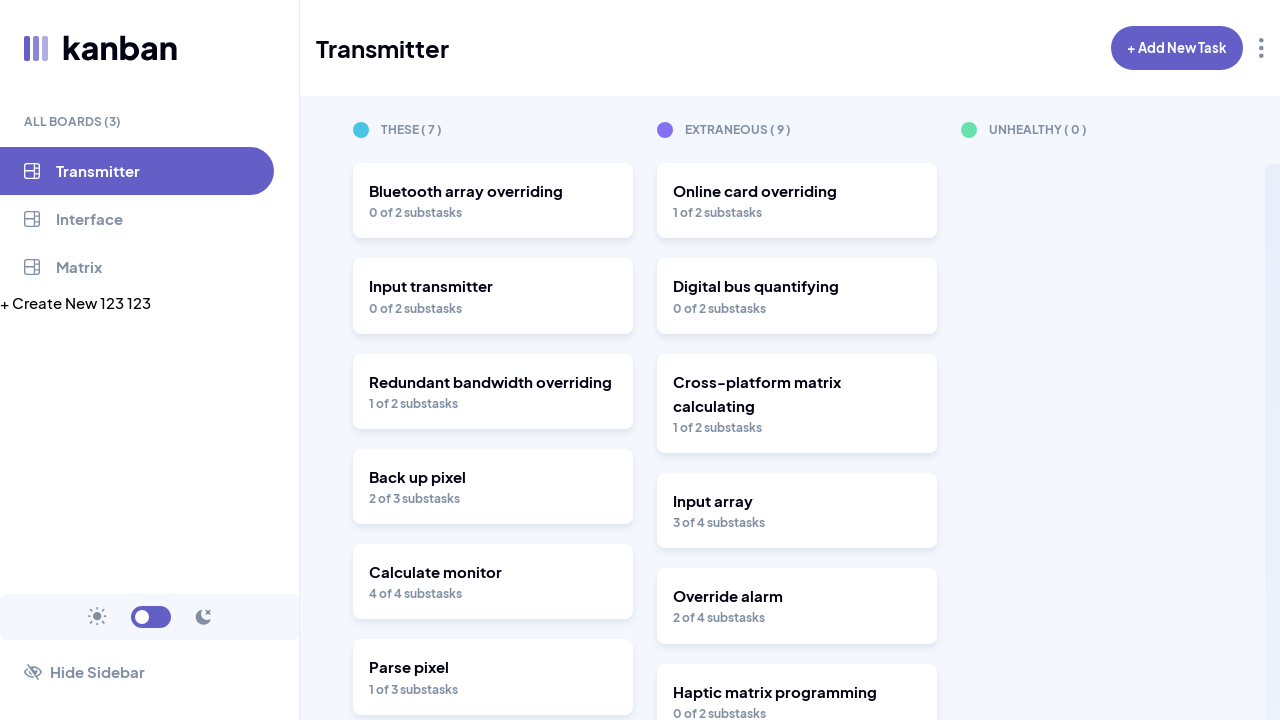

Extracted first column name: 'THESE'
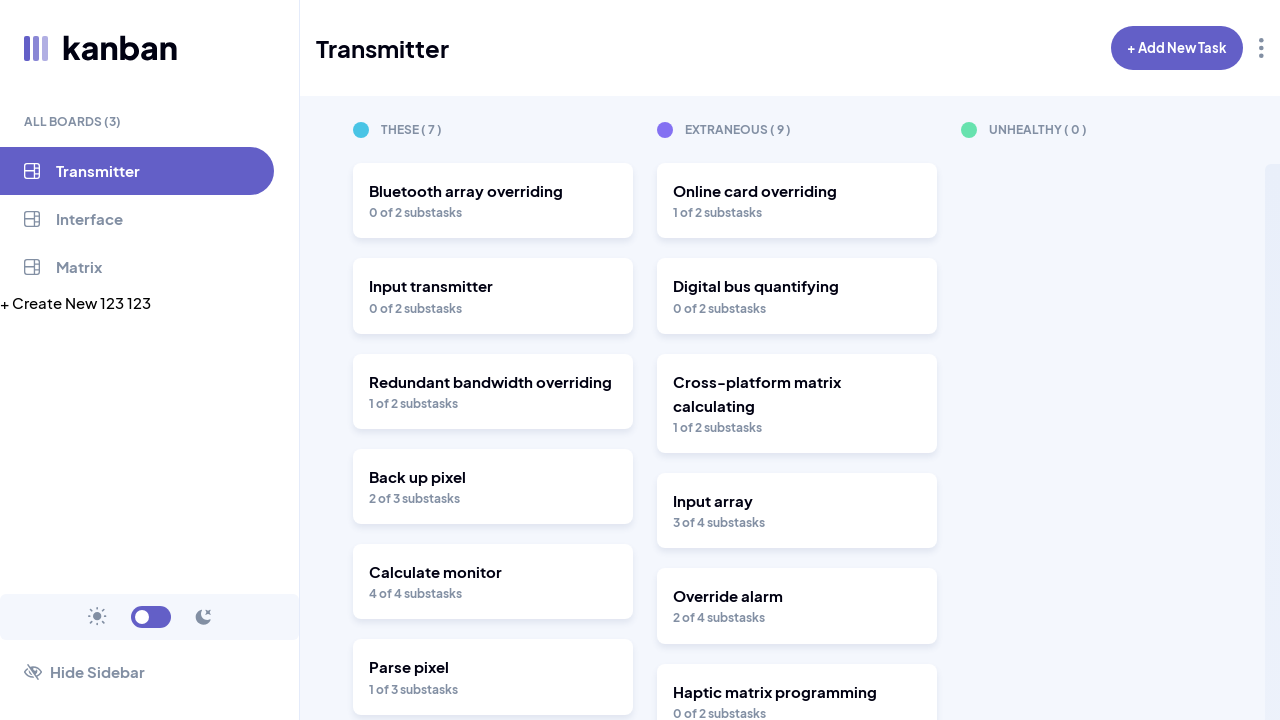

Found 9 cards in section 1
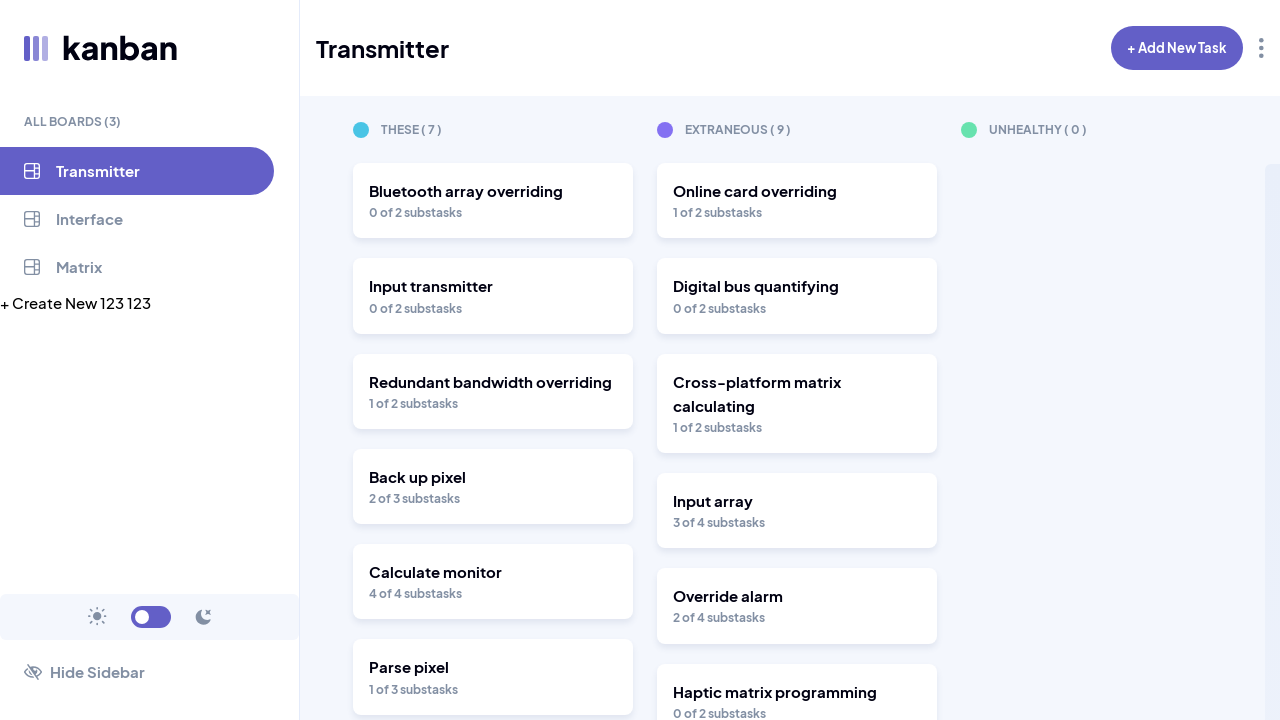

Scrolled card 0 into view in section 1
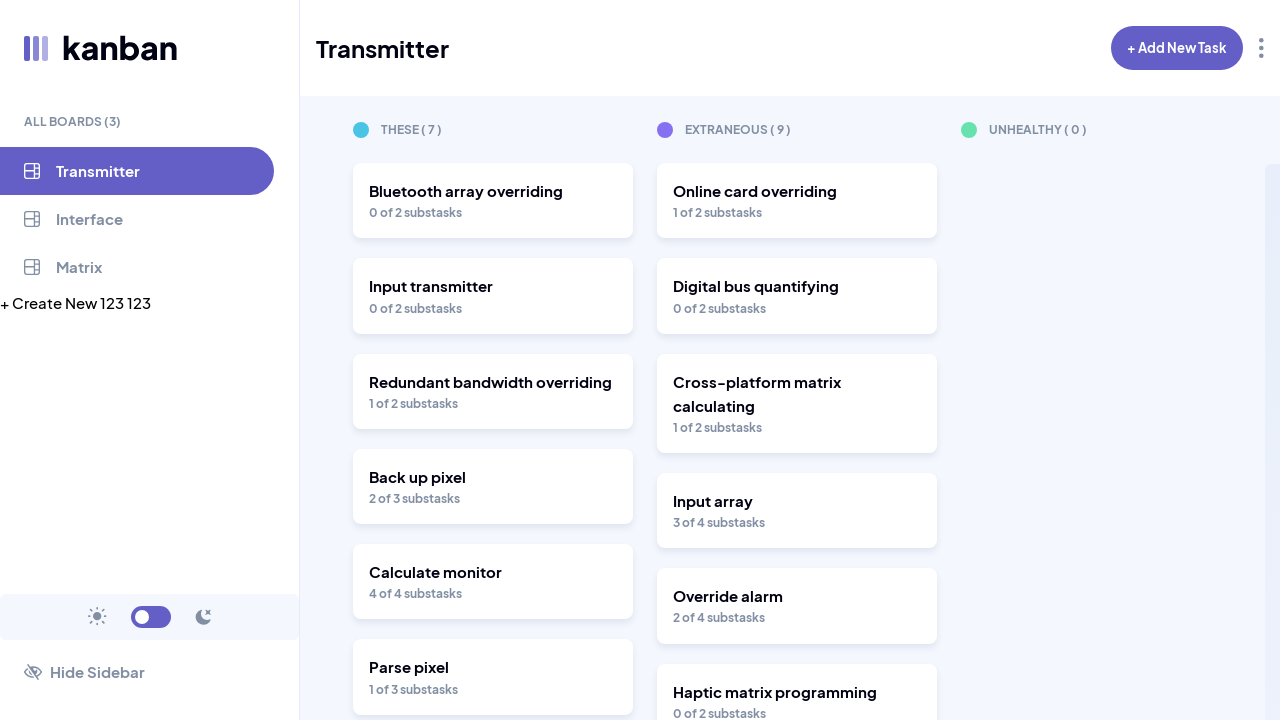

Waited 500ms for card to settle
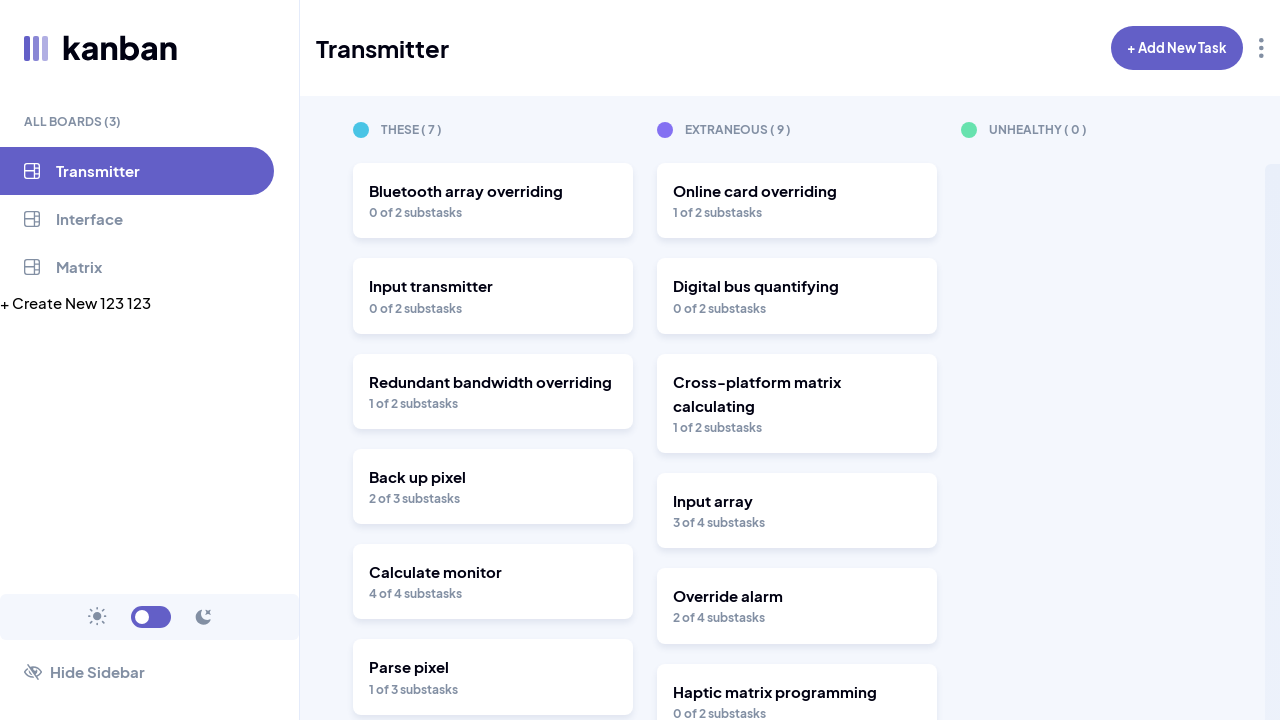

Hovered over card
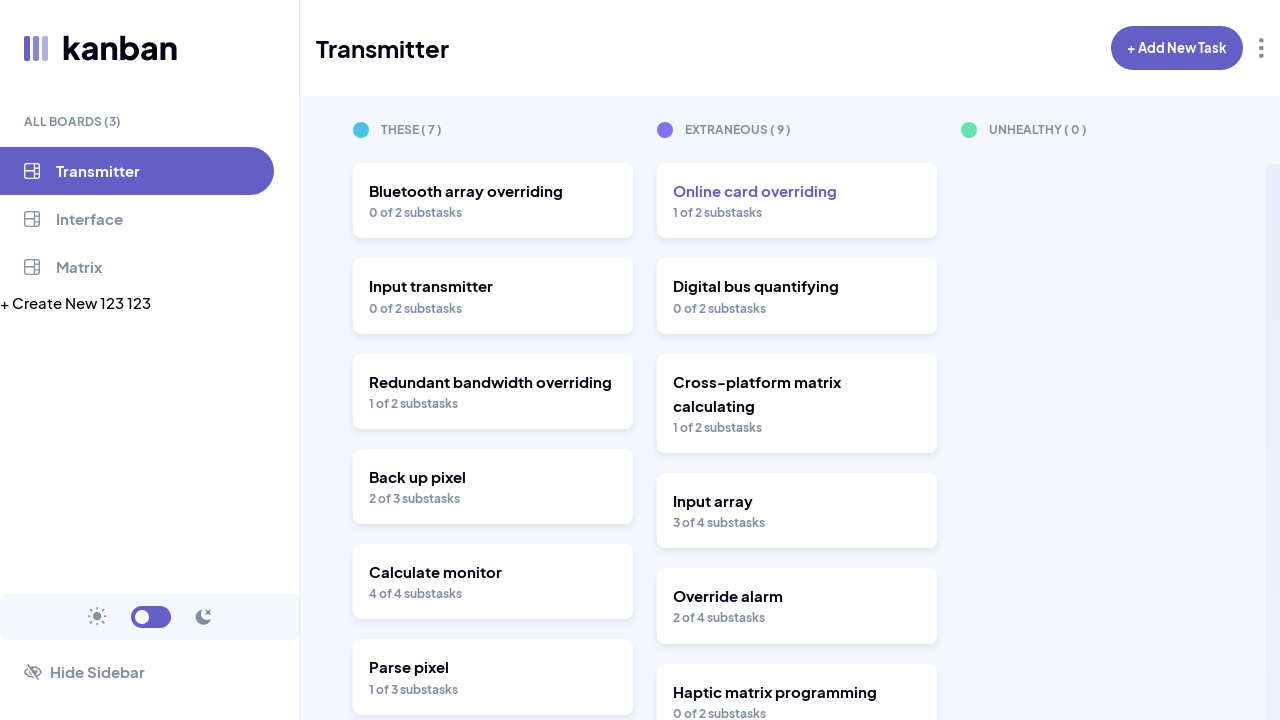

Clicked on card to open modal
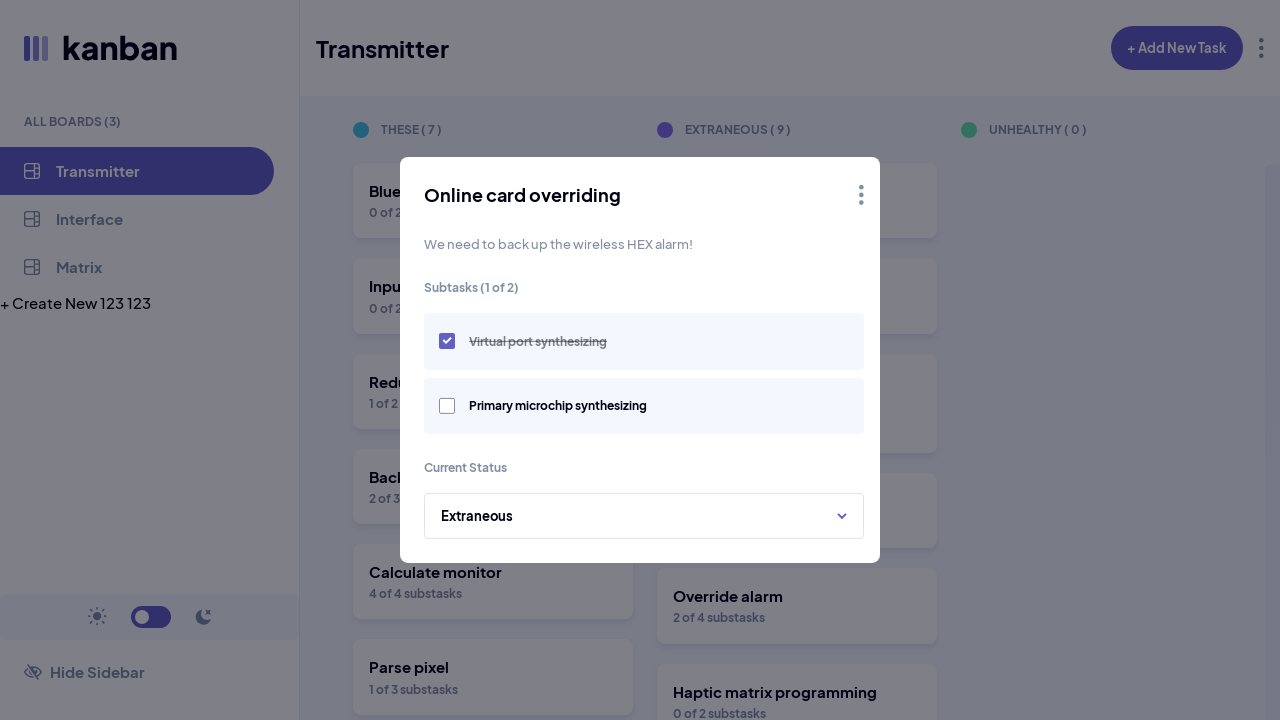

Waited 1 second for modal to appear
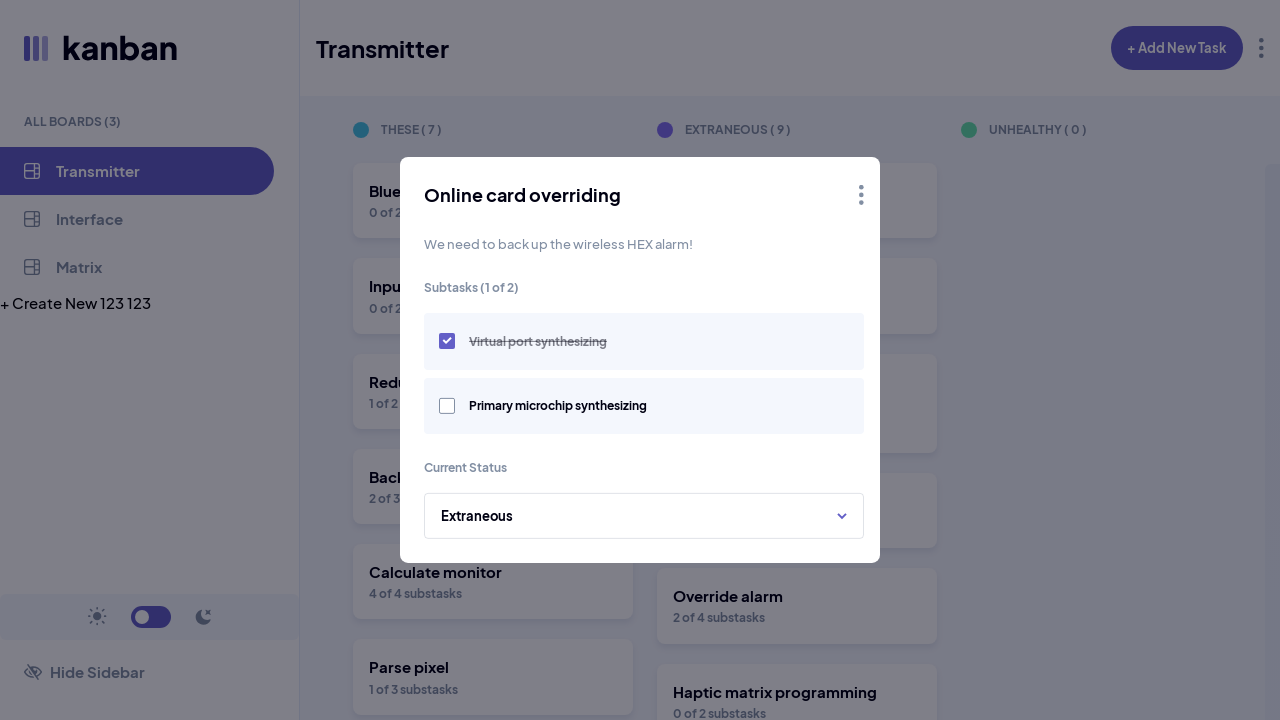

Modal became visible
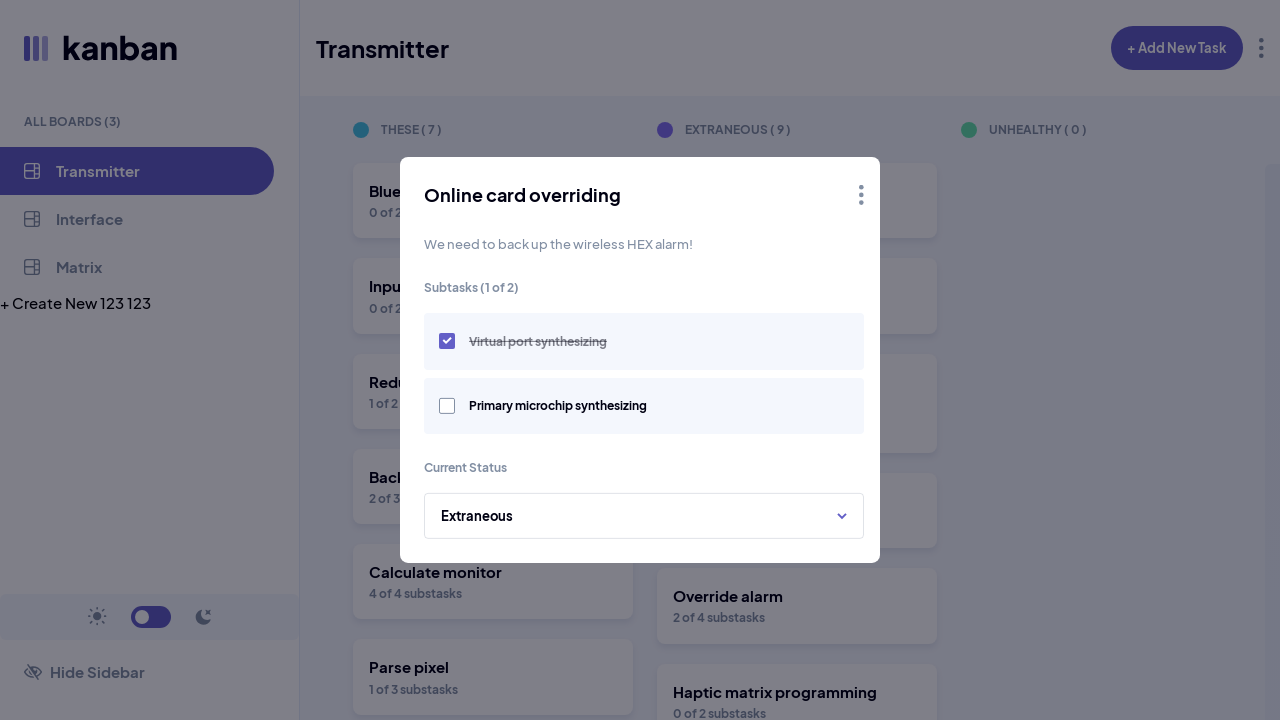

Retrieved initial subtask count: 1
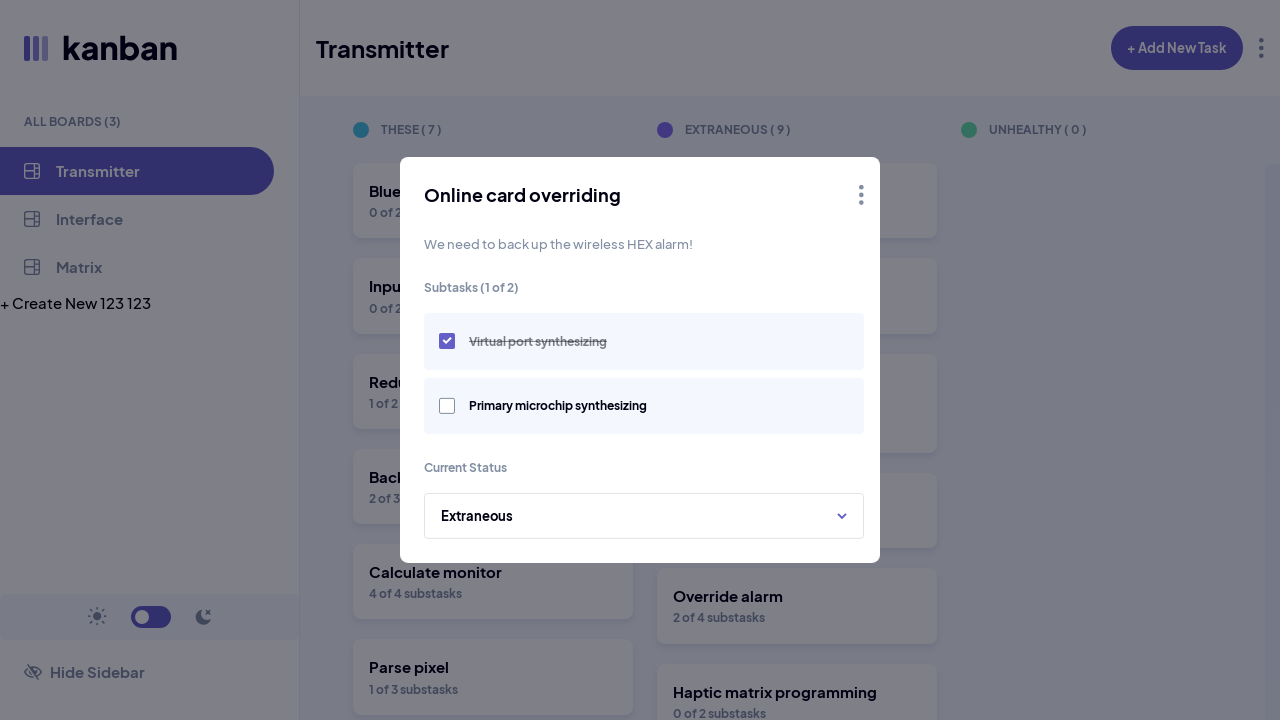

Found 2 subtask labels in modal
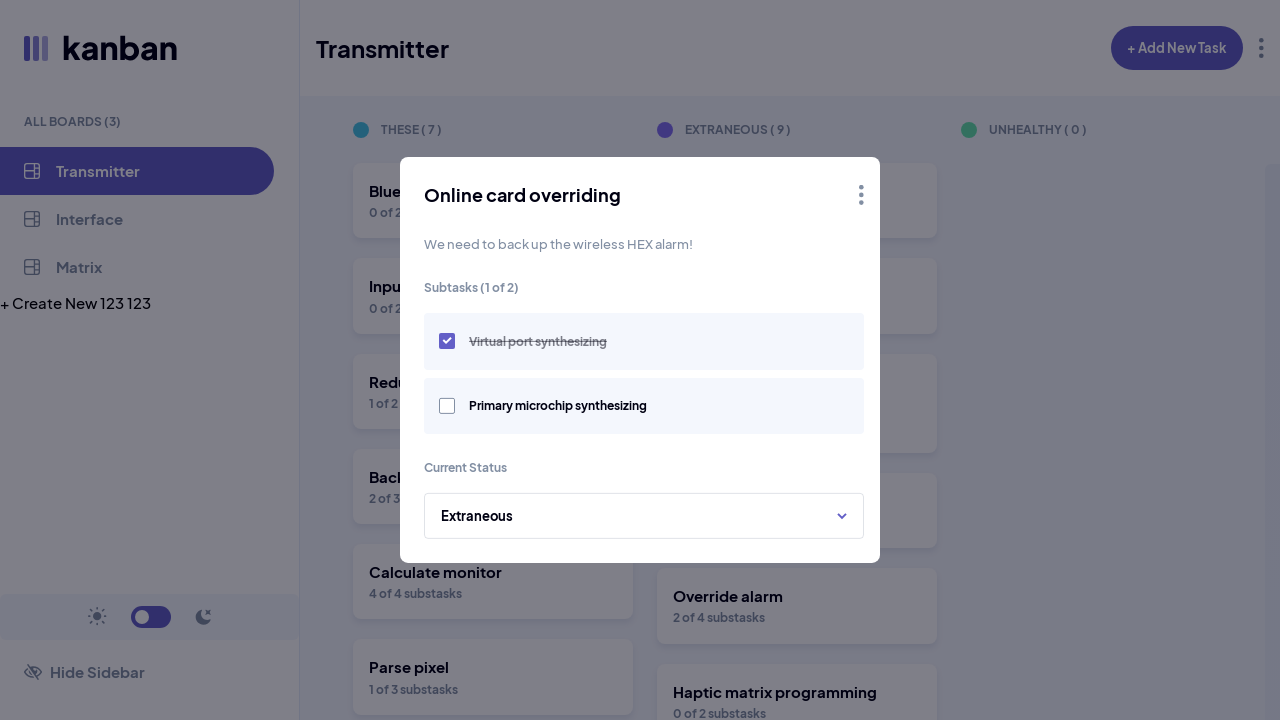

Checked subtask 0, waited 500ms
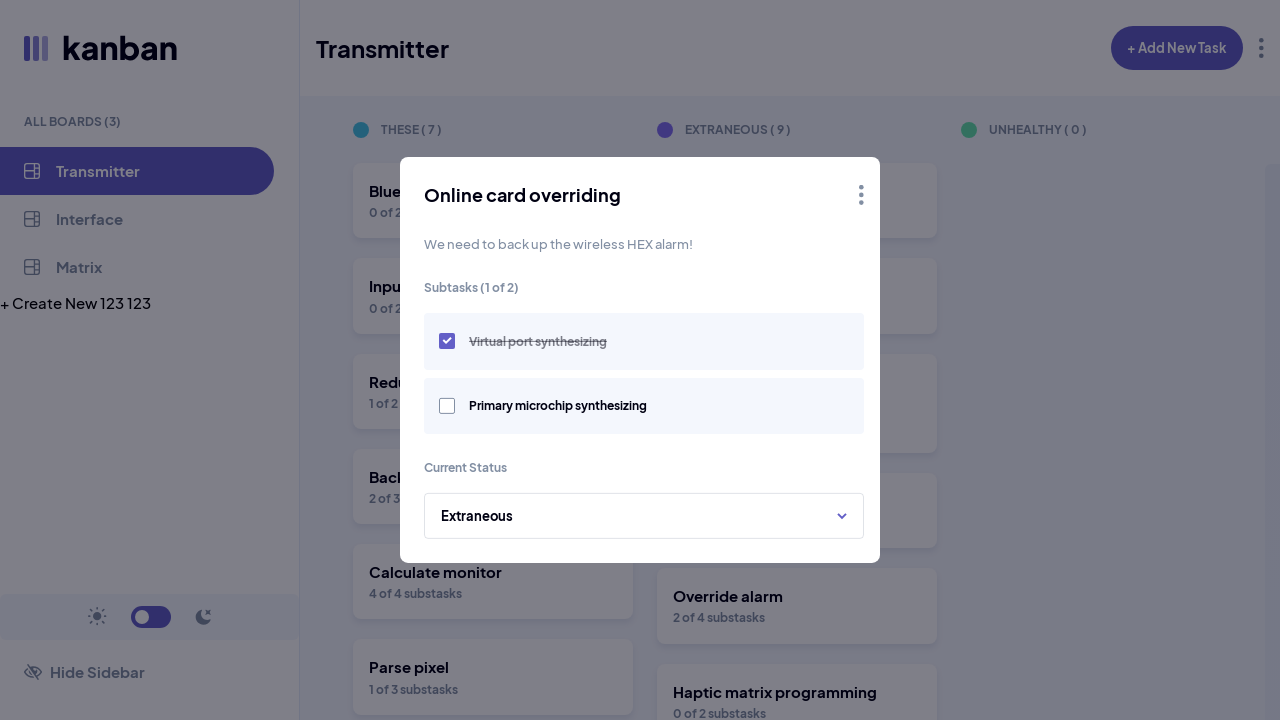

Found unchecked subtask at index 1, scrolled into view
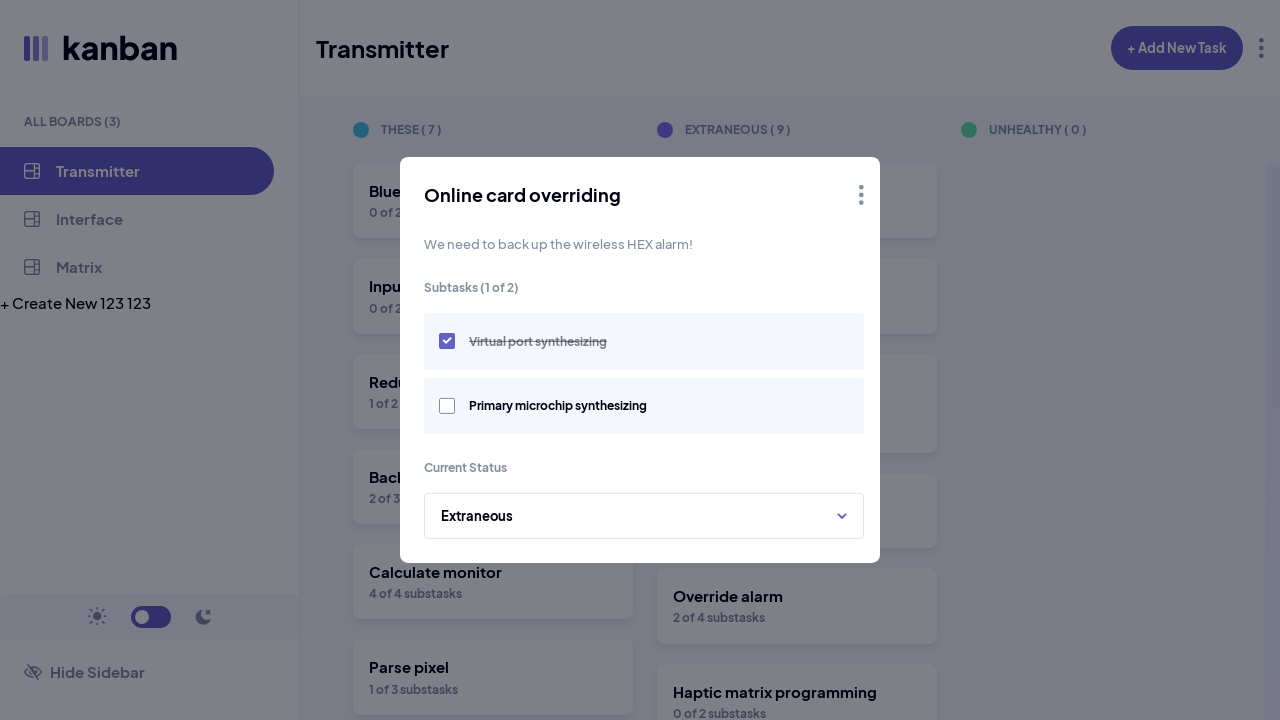

Hovered over unchecked subtask
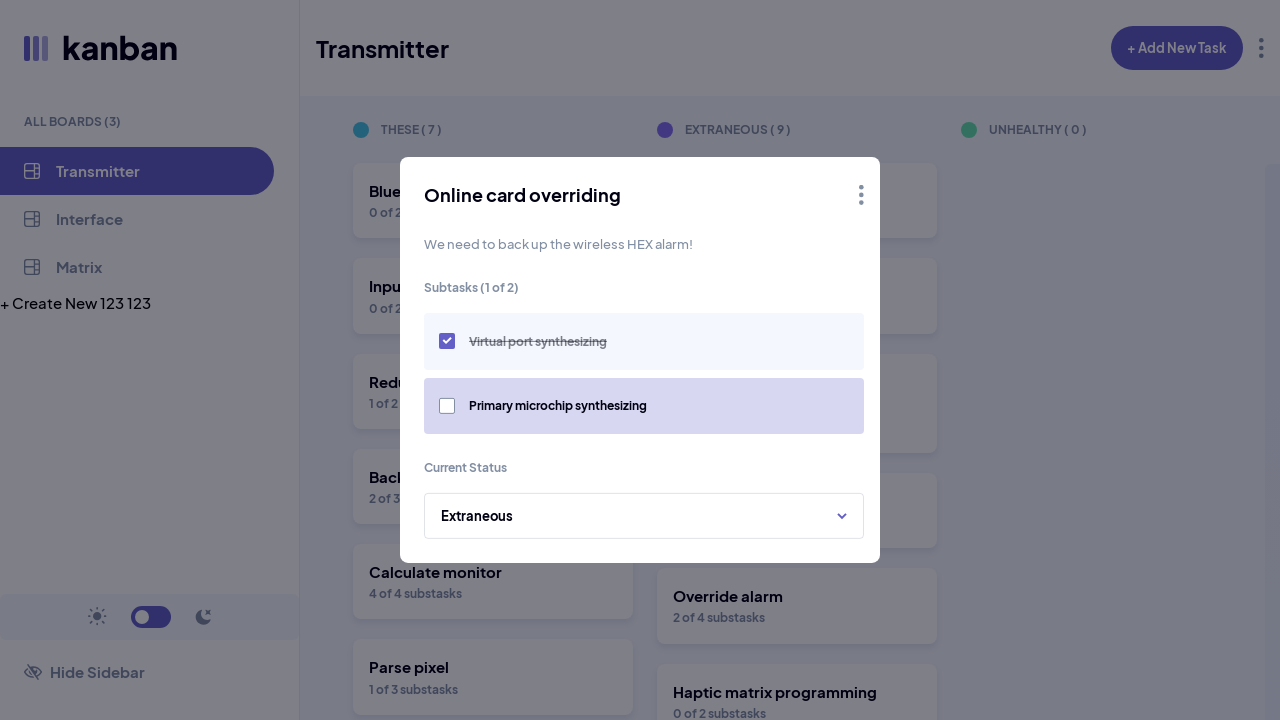

Clicked to mark subtask as complete
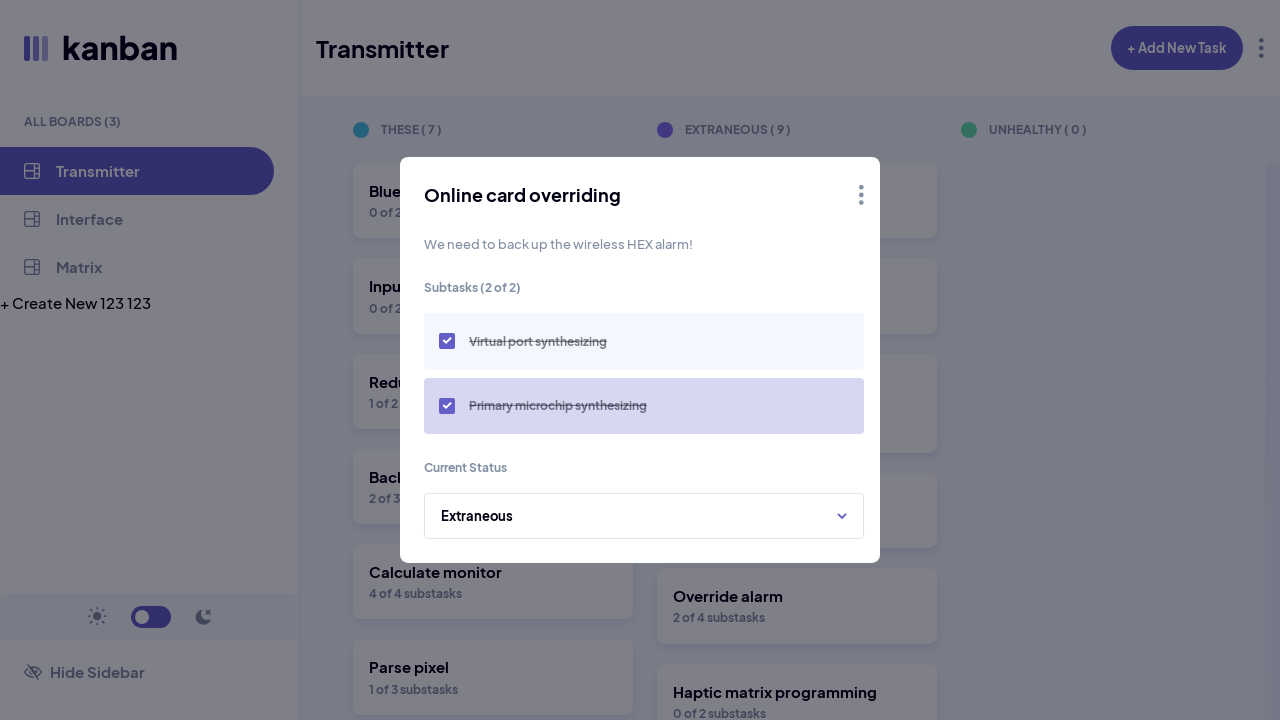

Found column dropdown selector
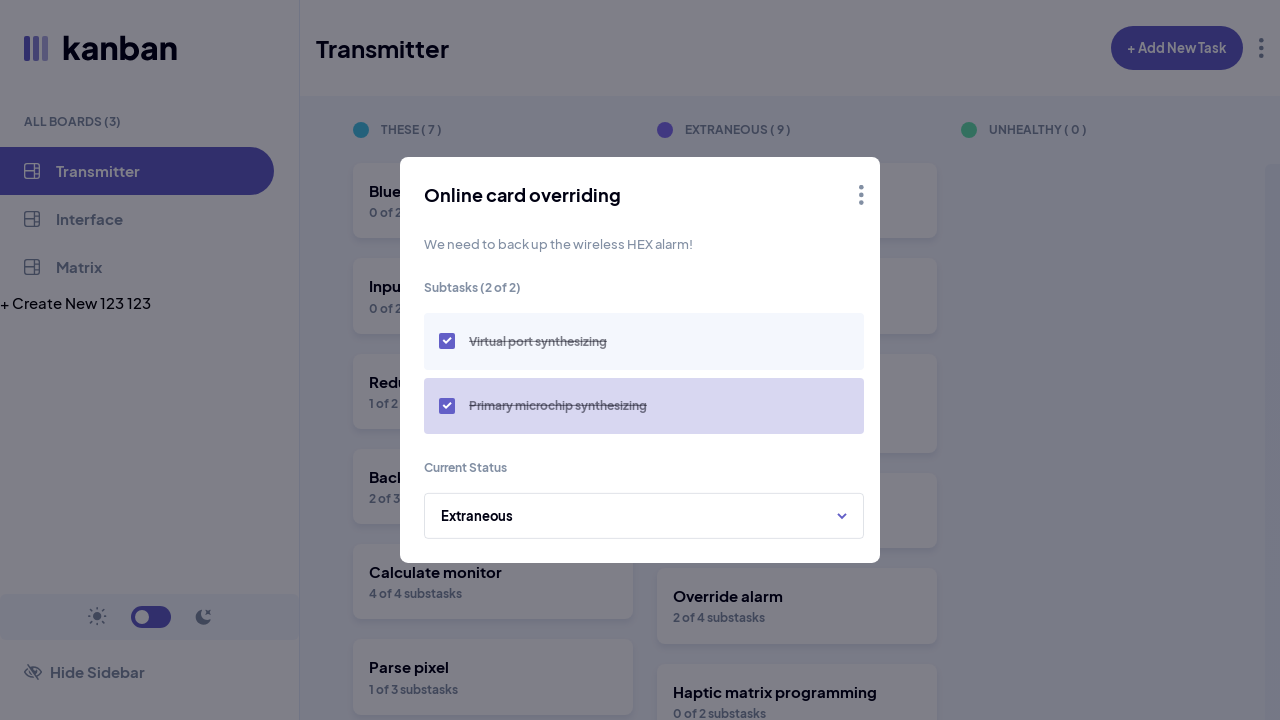

Scrolled column dropdown into view
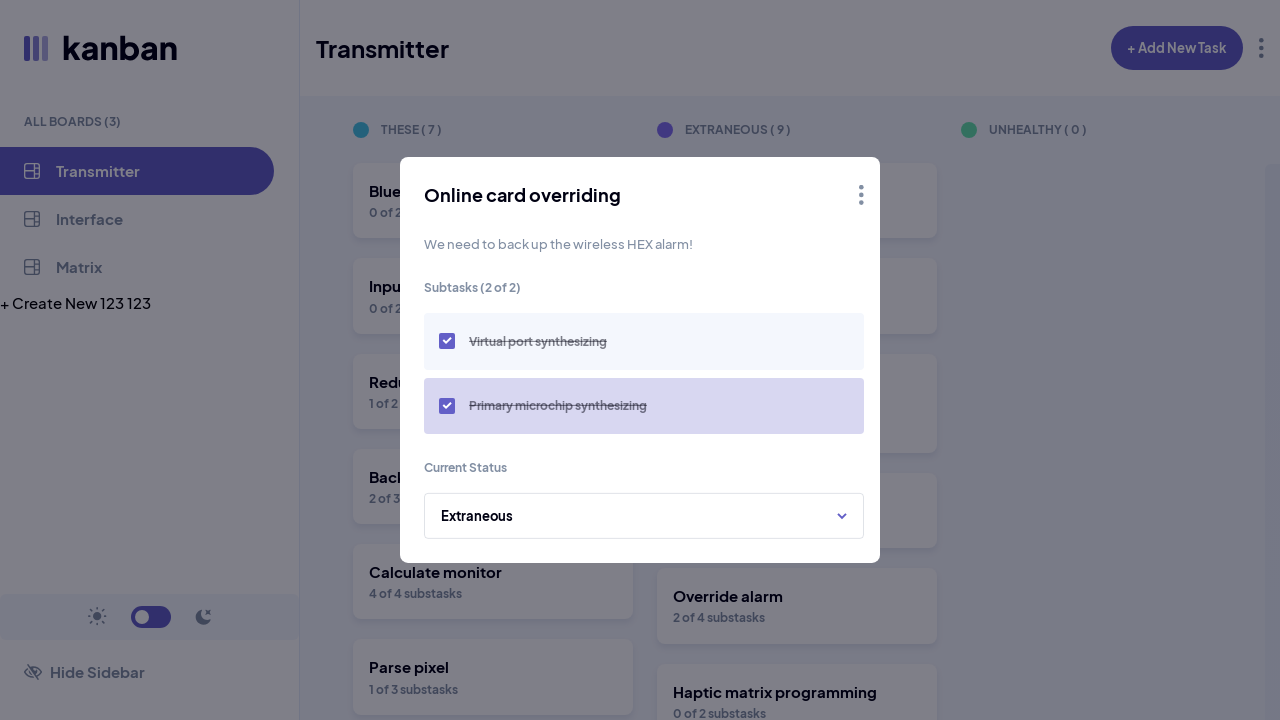

Clicked to open column dropdown
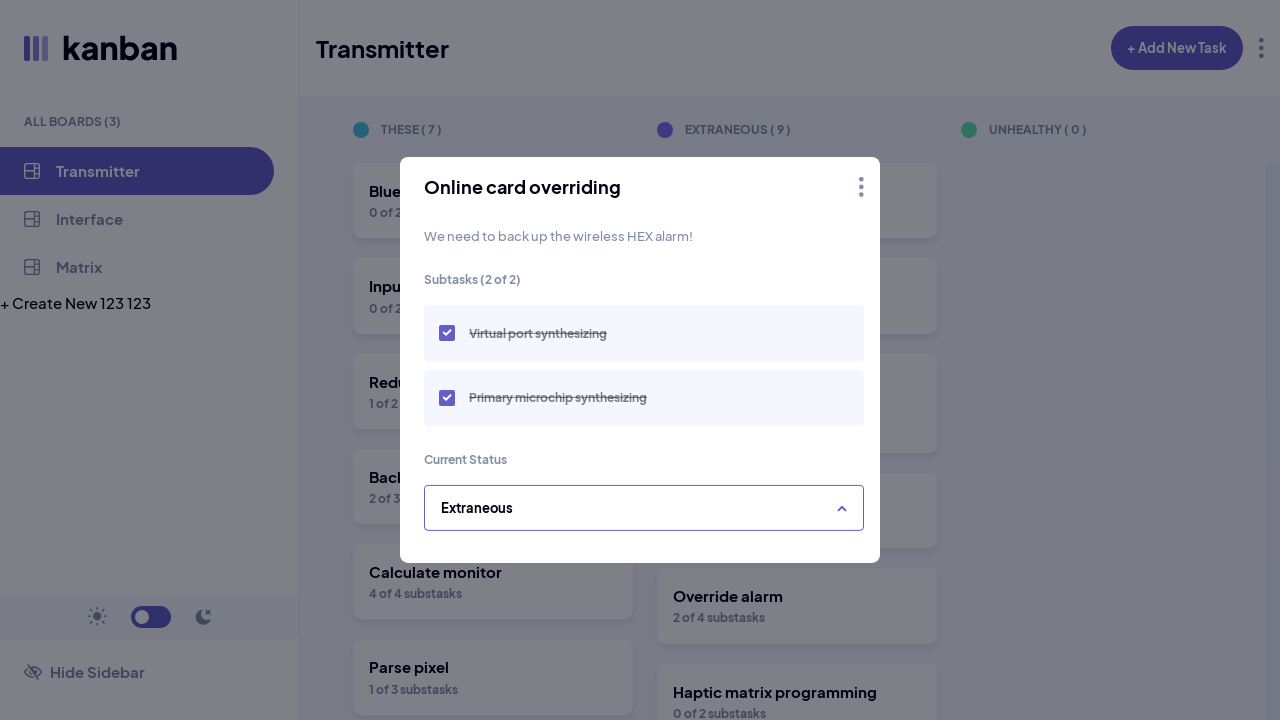

Located first column option in dropdown
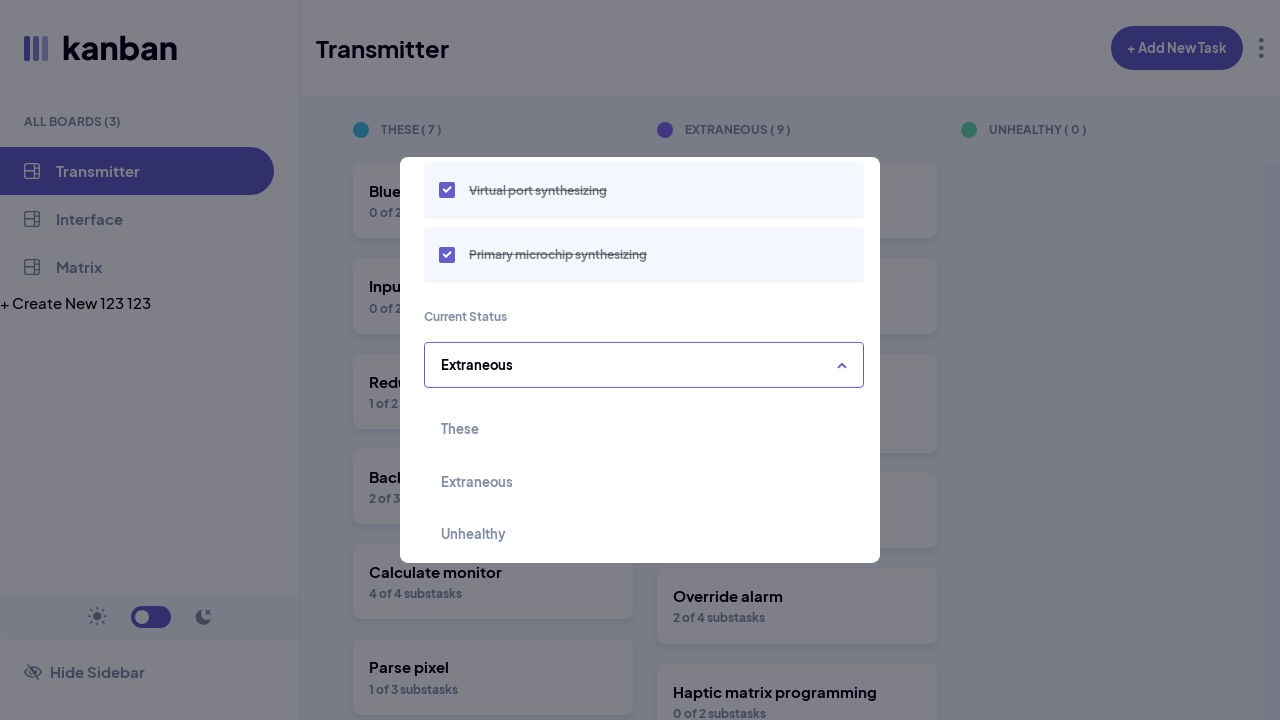

Clicked to move card to 'THESE'
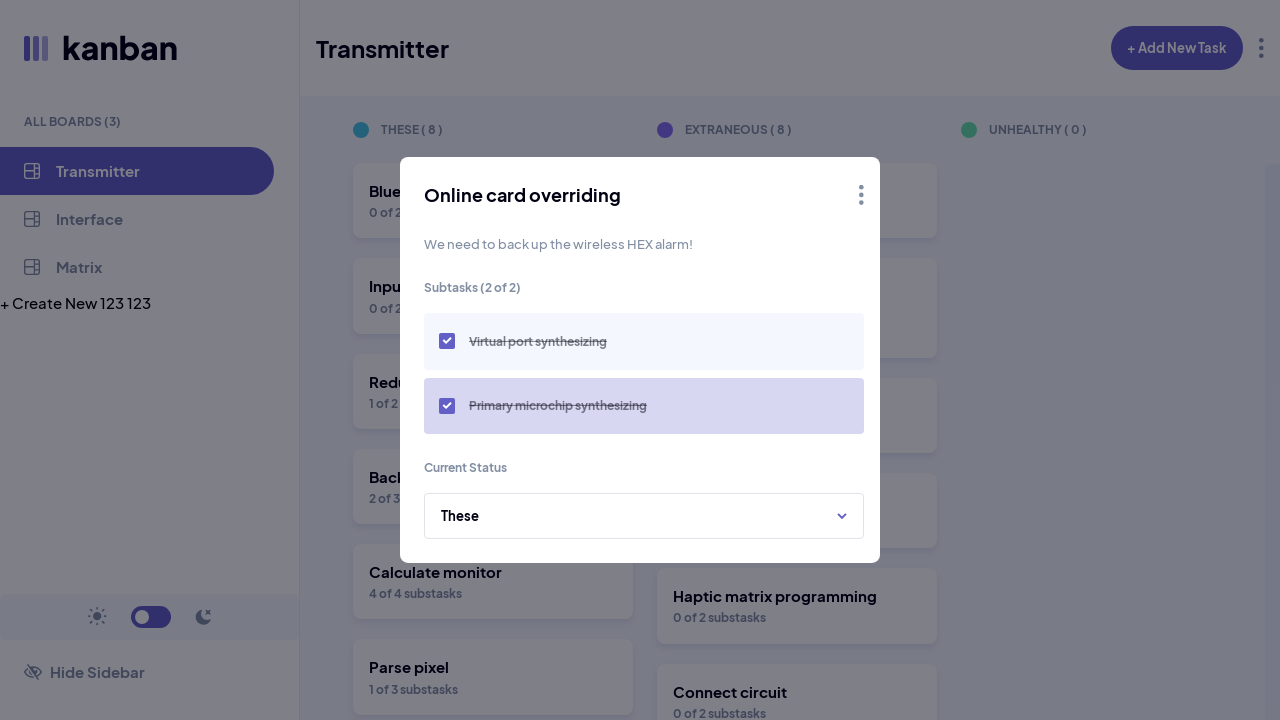

Retrieved updated subtask count: 2
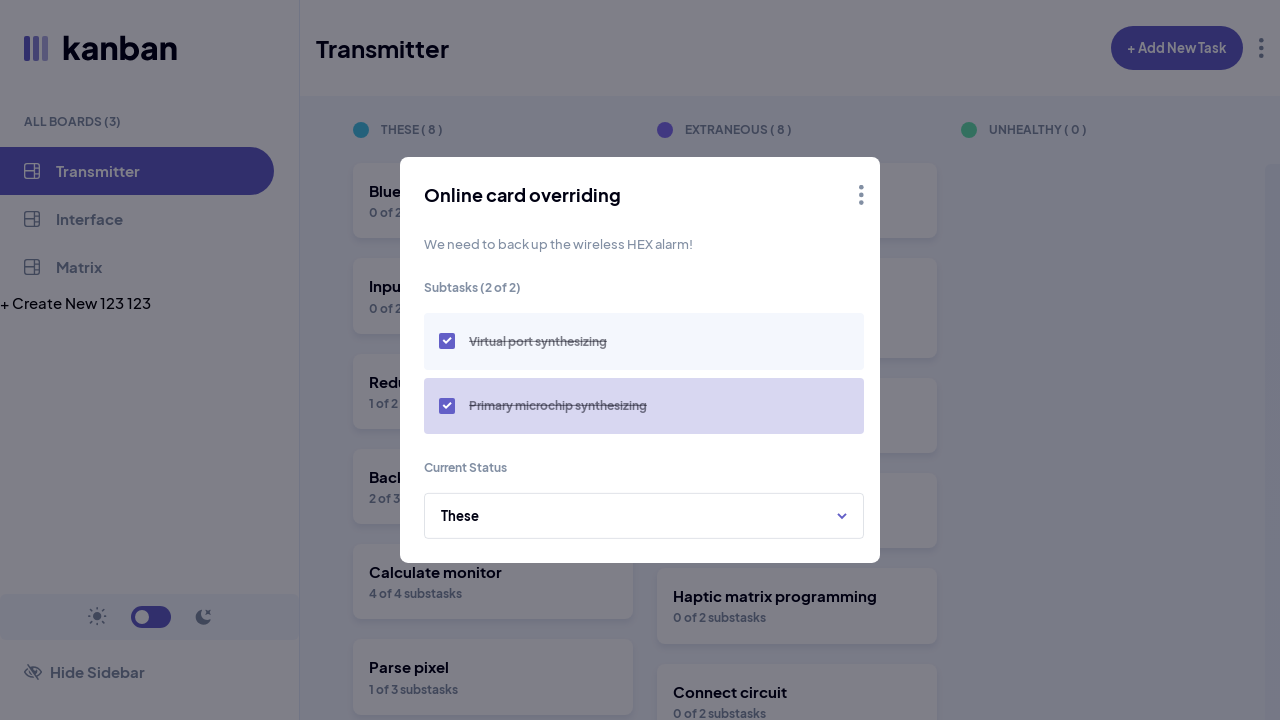

Verified subtask count increased from 1 to 2
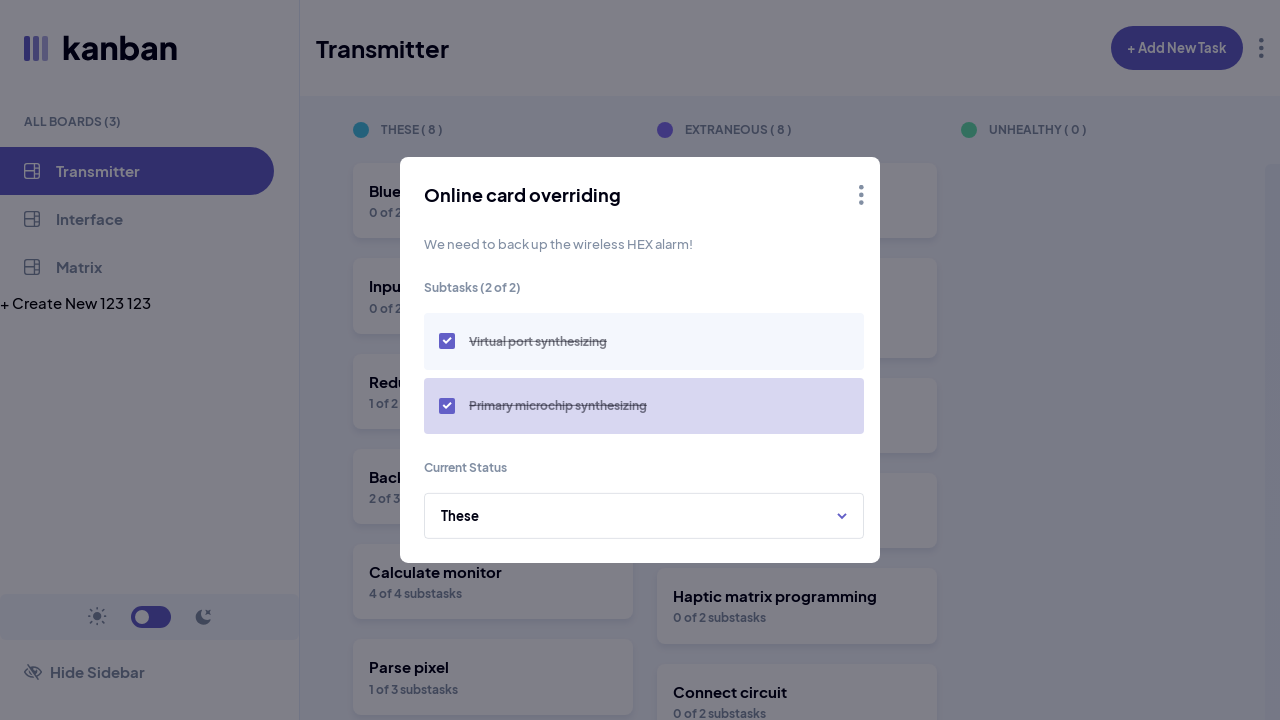

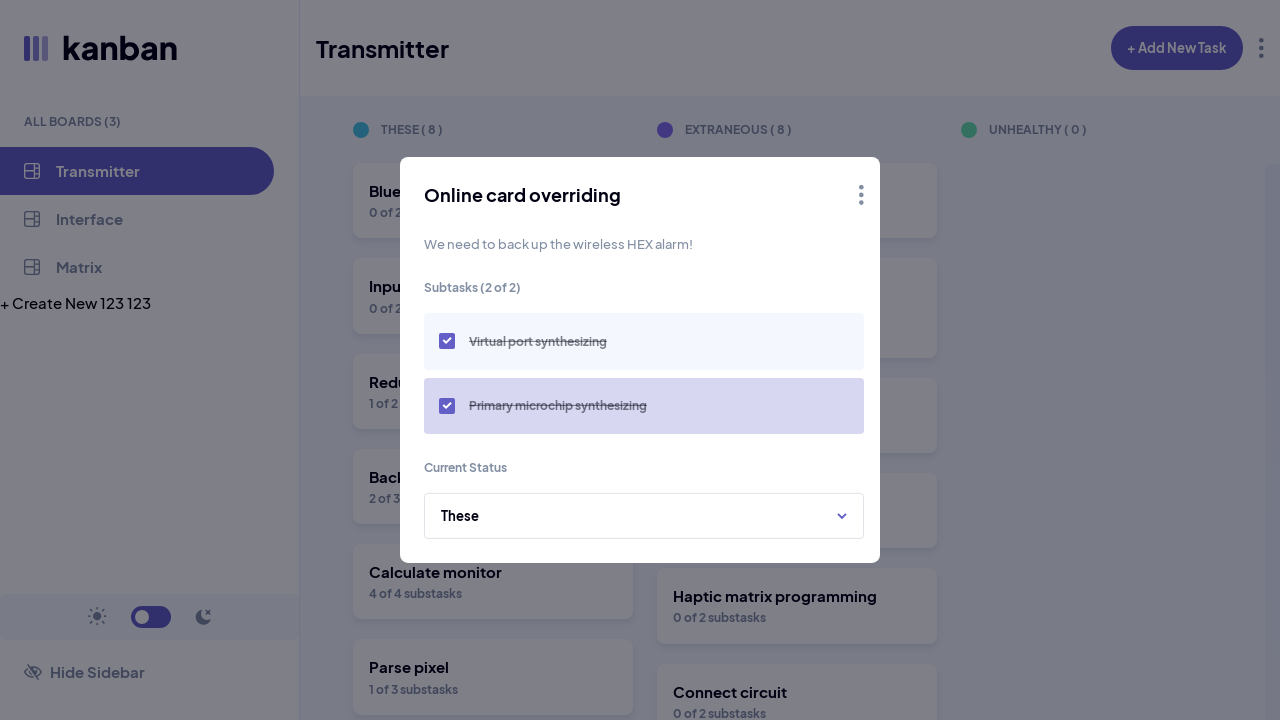